Tests various button click actions including double-click, right-click (context click), and single-click on different button elements.

Starting URL: https://demoqa.com/buttons

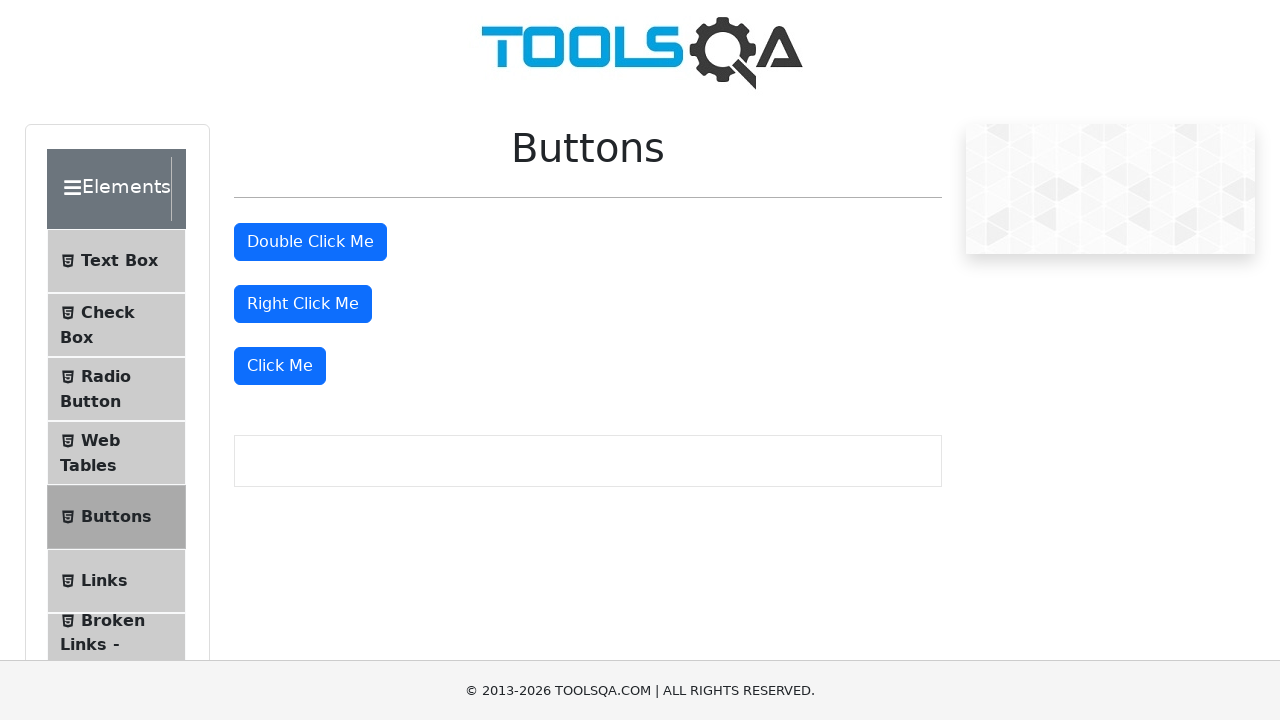

Double-clicked the double-click button at (310, 242) on #doubleClickBtn
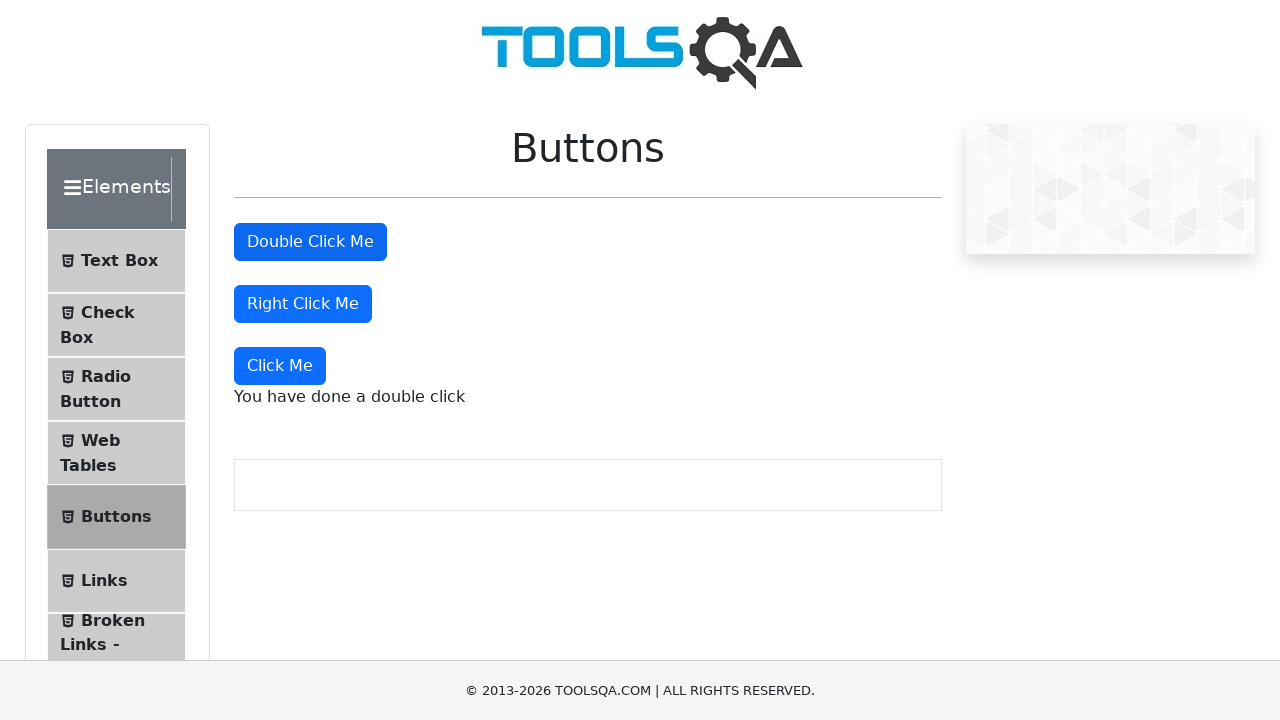

Double-click confirmation message appeared
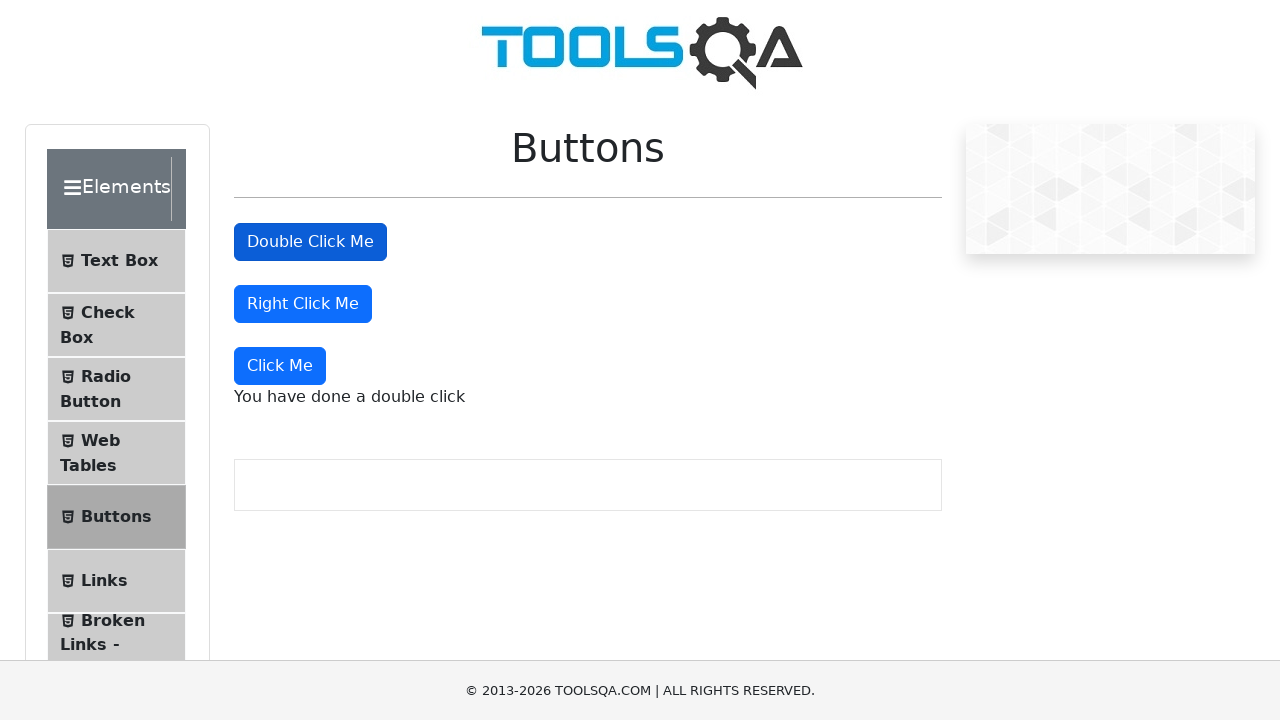

Right-clicked the right-click button at (303, 304) on #rightClickBtn
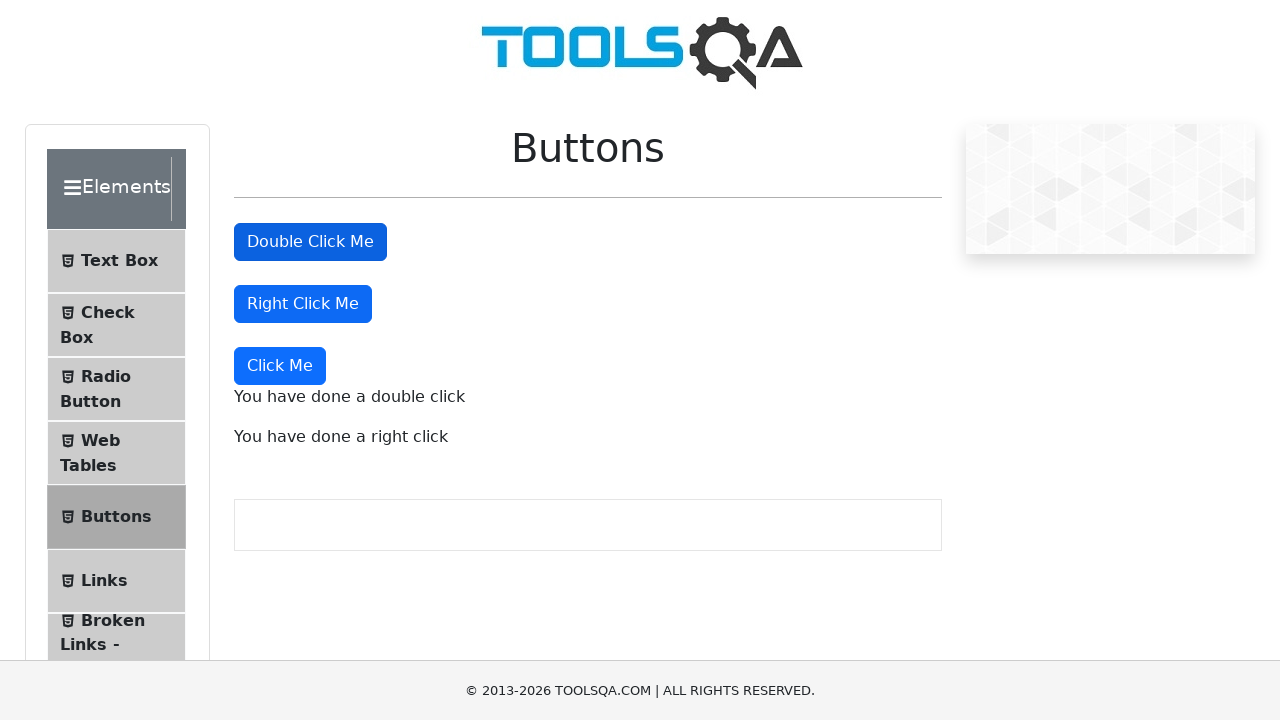

Right-click confirmation message appeared
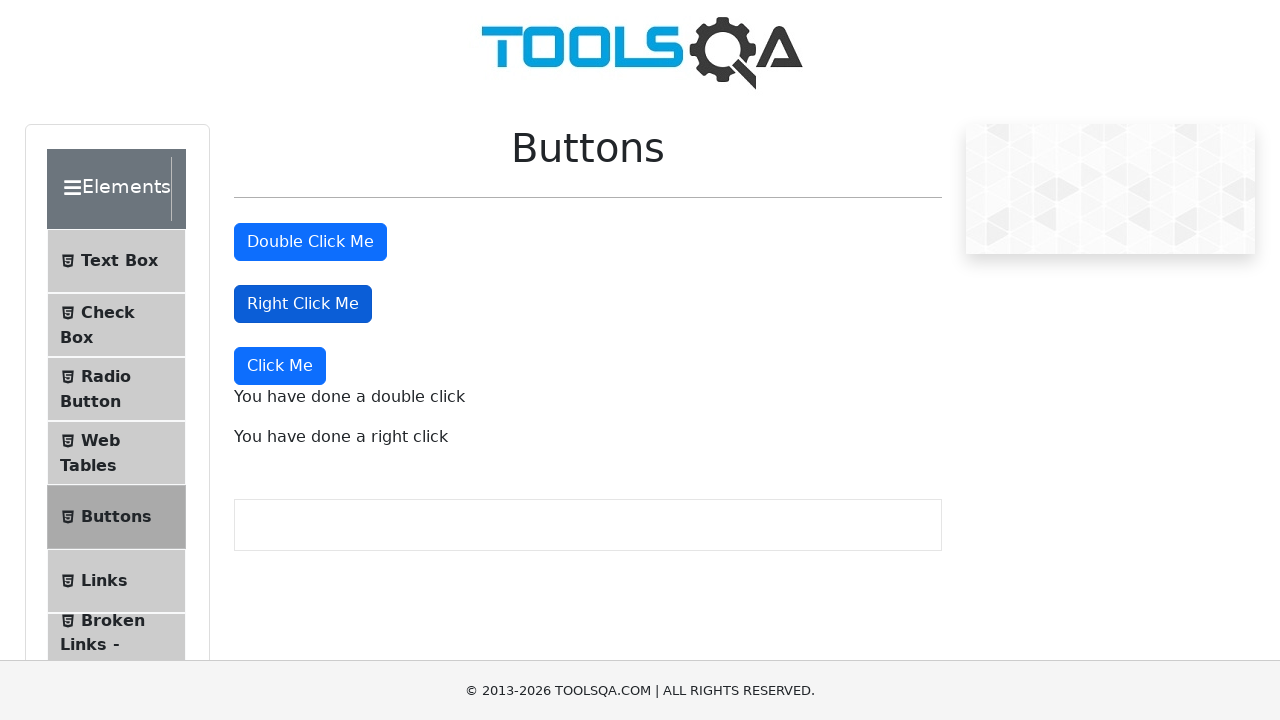

Single-clicked the 'Click Me' button at (280, 366) on button:has-text('Click Me'):not(#doubleClickBtn):not(#rightClickBtn)
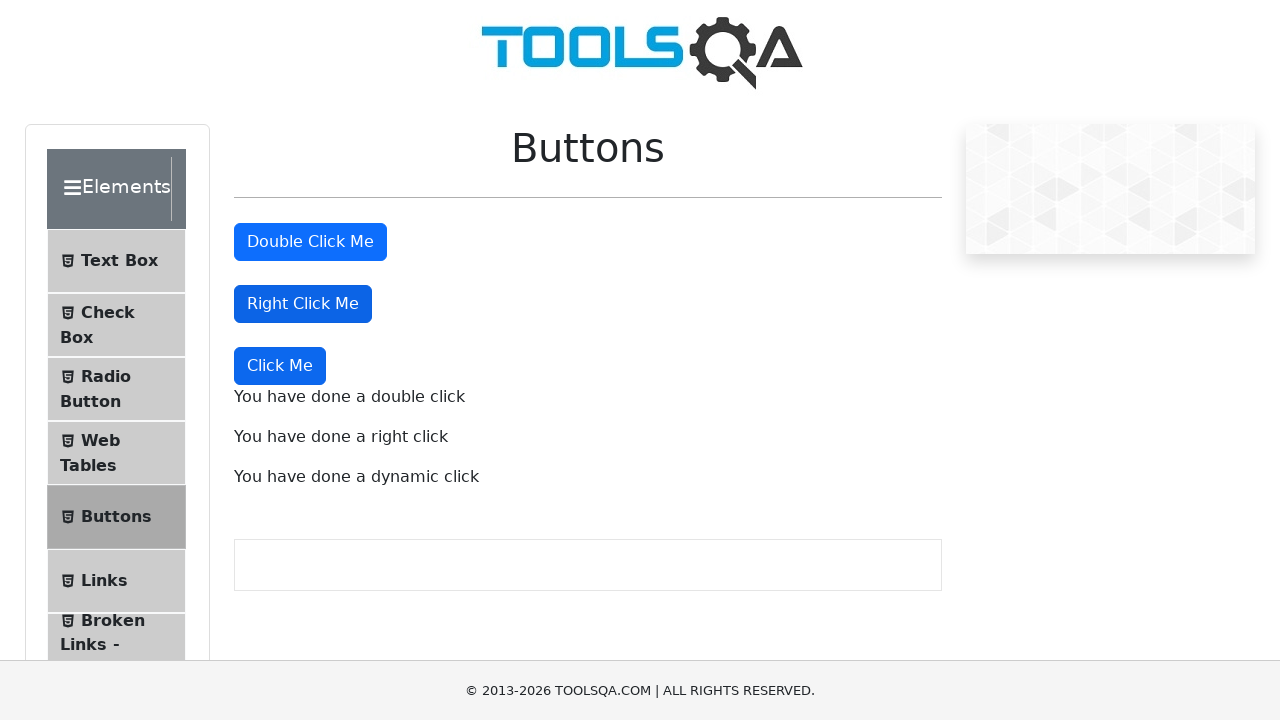

Single-click confirmation message appeared
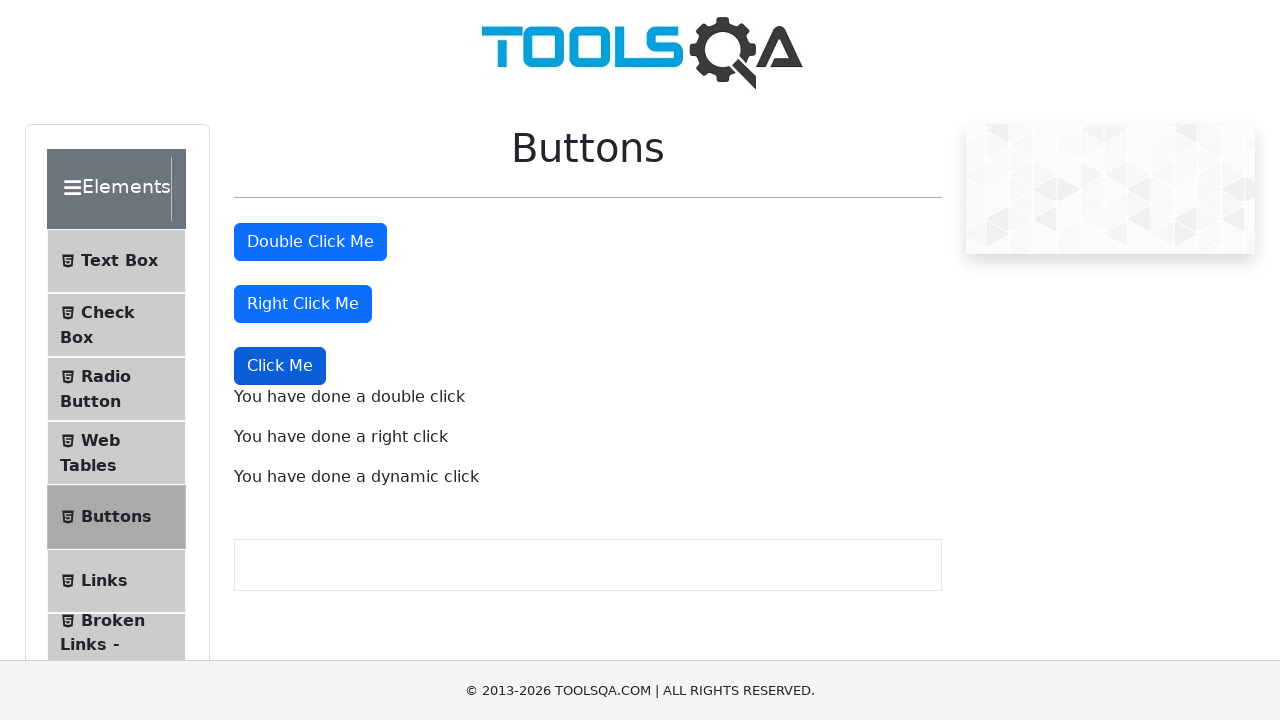

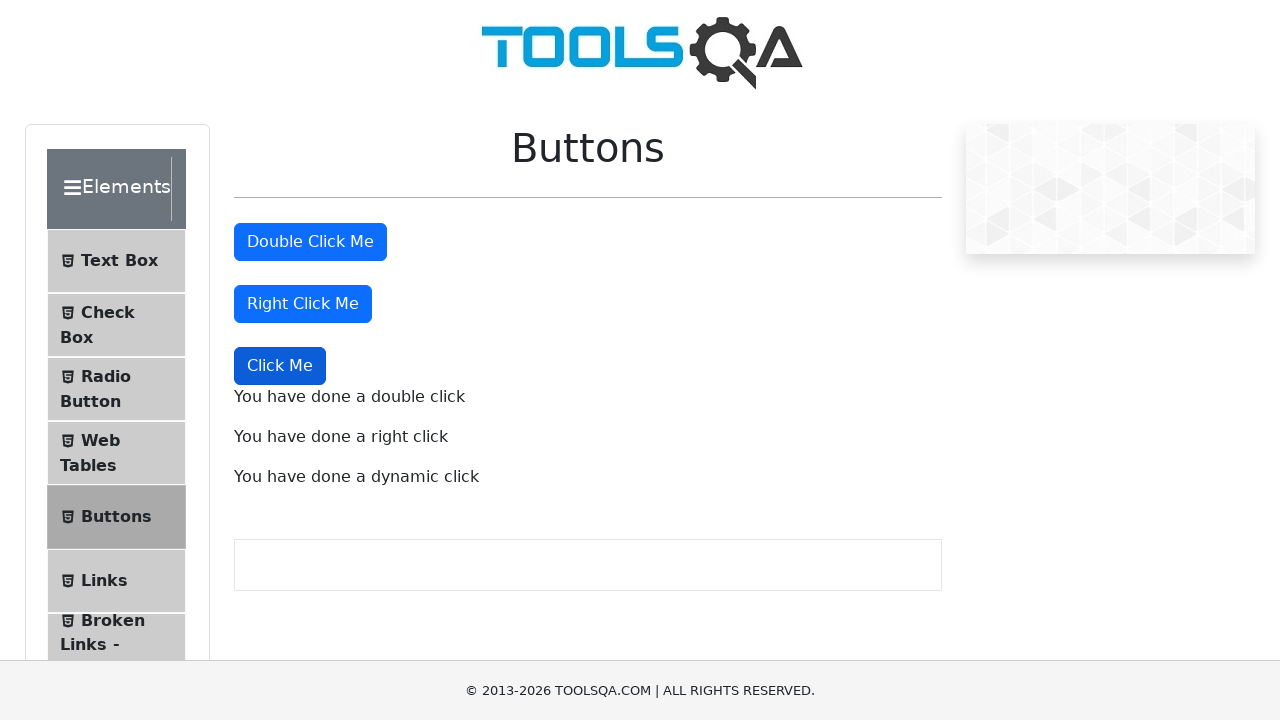